Tests JavaScript confirm dialog by clicking confirm button, dismissing the dialog, and verifying the result

Starting URL: https://the-internet.herokuapp.com/javascript_alerts

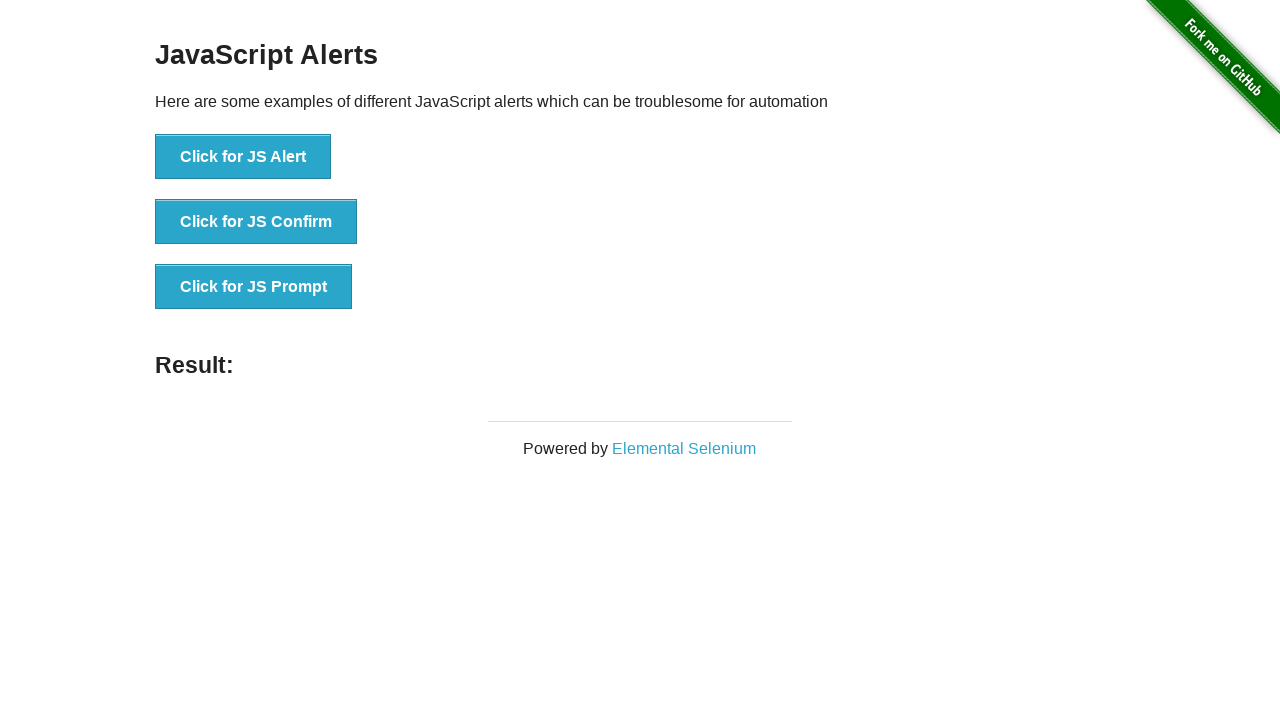

Clicked 'Click for JS Confirm' button to trigger confirm dialog at (256, 222) on xpath=//button[contains(text(),'Click for JS Confirm')]
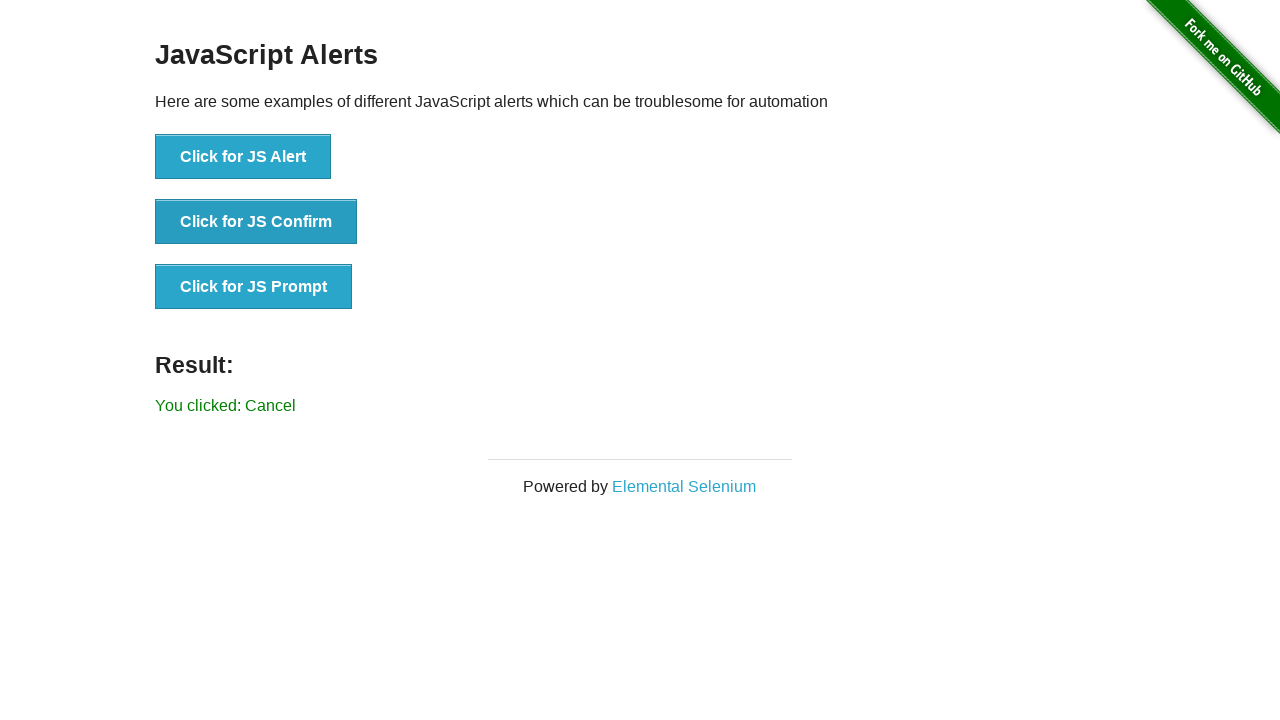

Set up dialog handler to dismiss confirm dialog
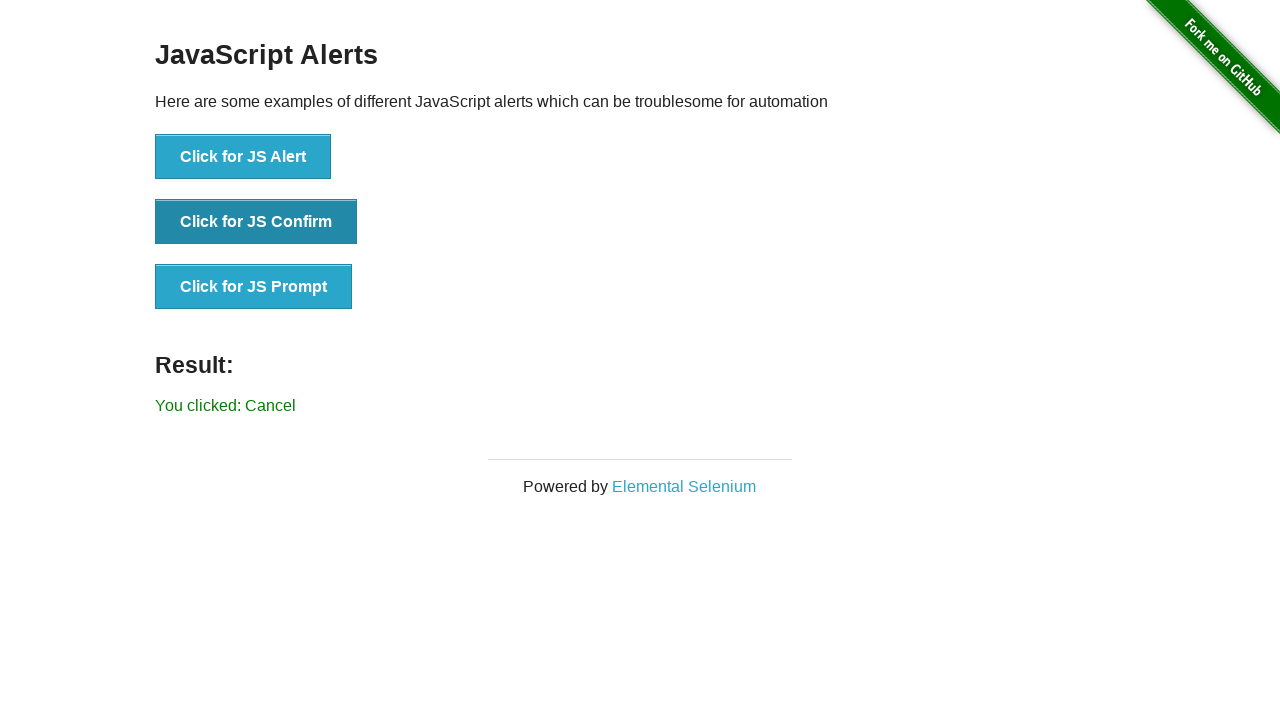

Clicked 'Click for JS Confirm' button again to trigger and dismiss confirm dialog at (256, 222) on xpath=//button[contains(text(),'Click for JS Confirm')]
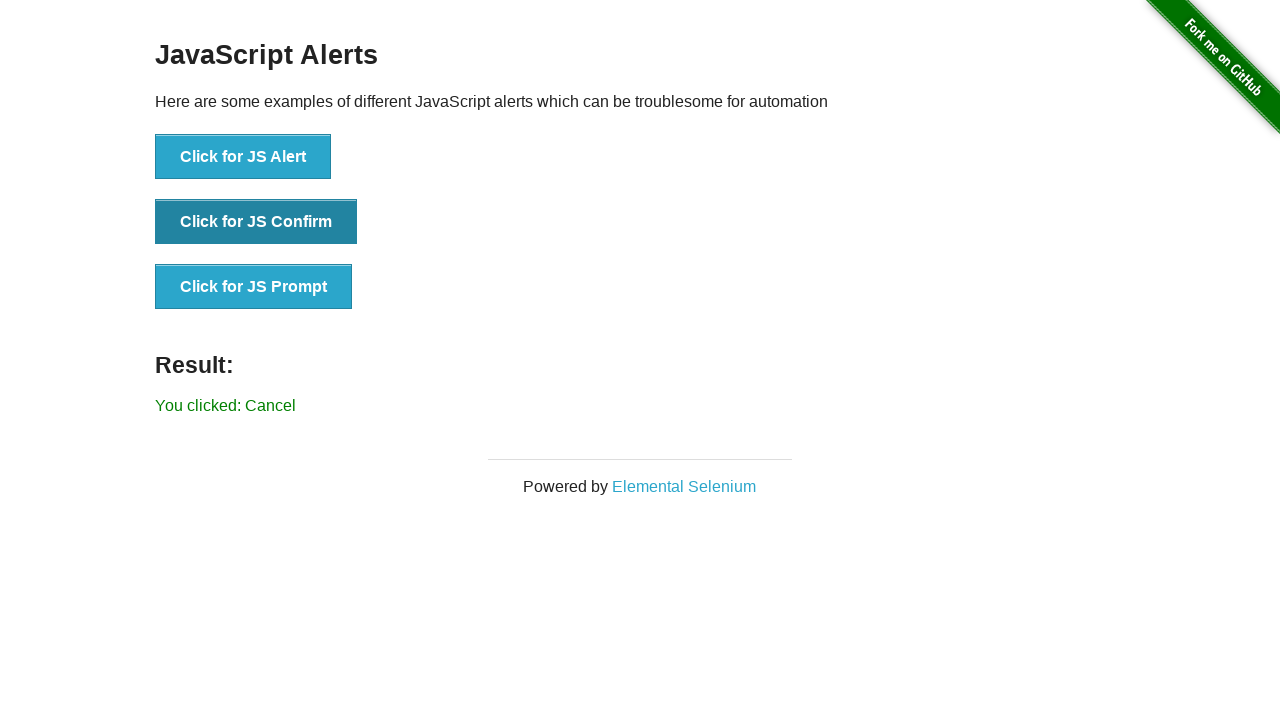

Verified result message element appeared after dismissing confirm dialog
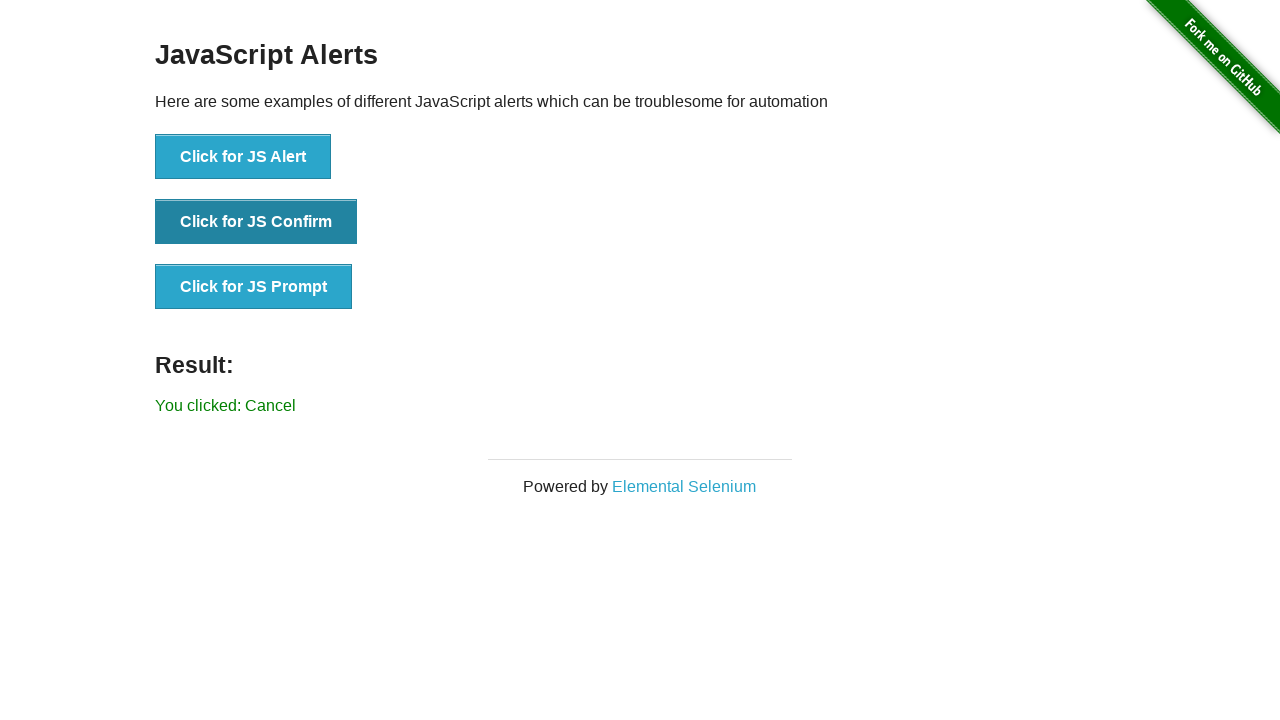

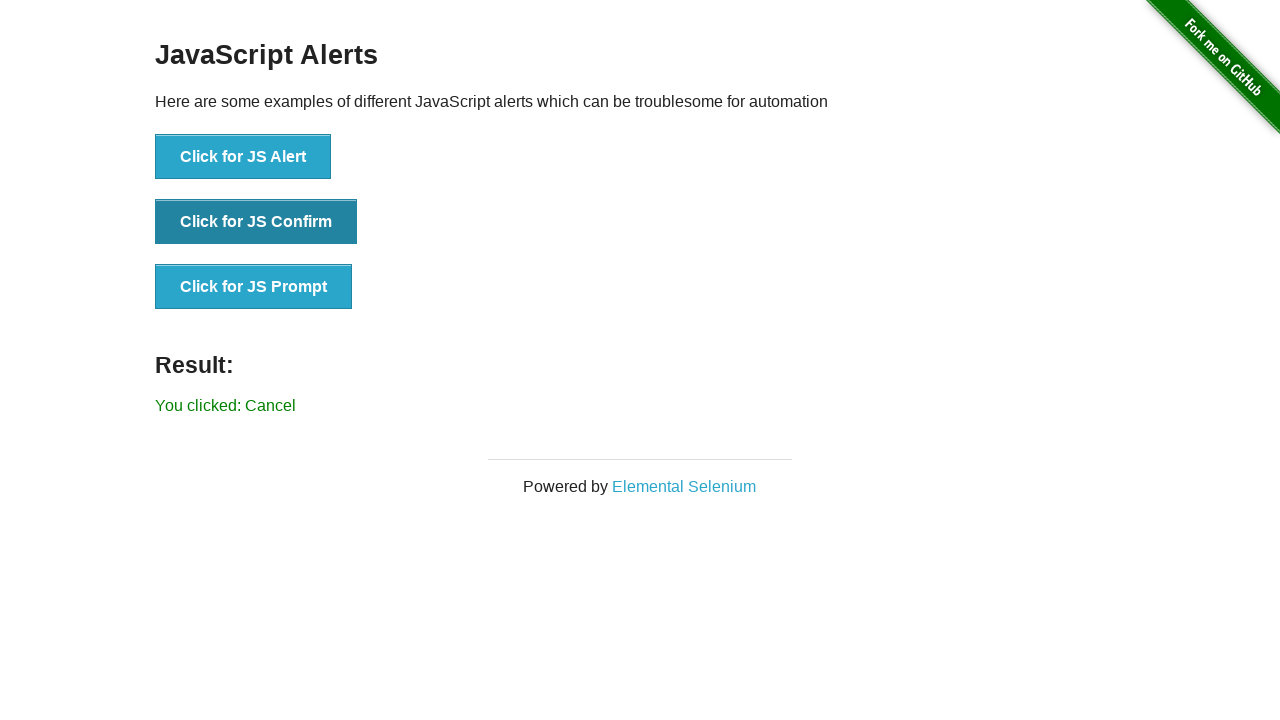